Navigates to DuckDuckGo homepage and verifies that the page title contains "DuckDuckGo"

Starting URL: https://duckduckgo.com

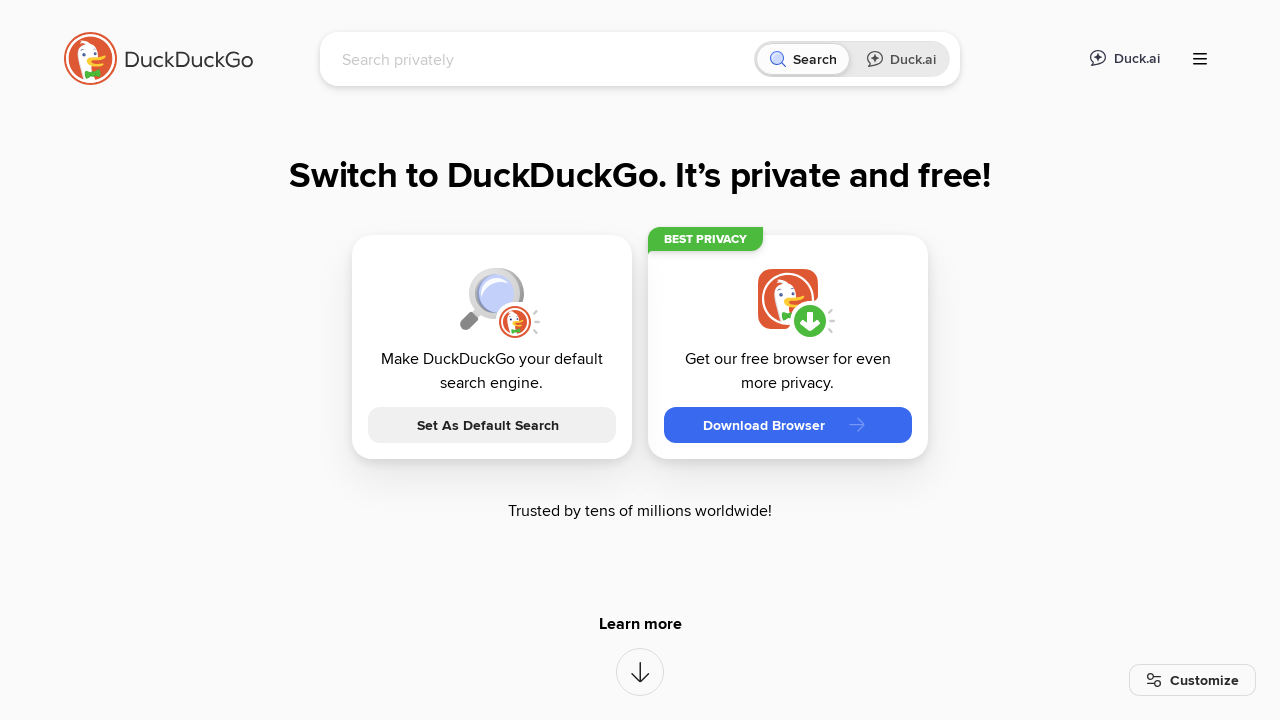

Waited for DuckDuckGo homepage to load (domcontentloaded)
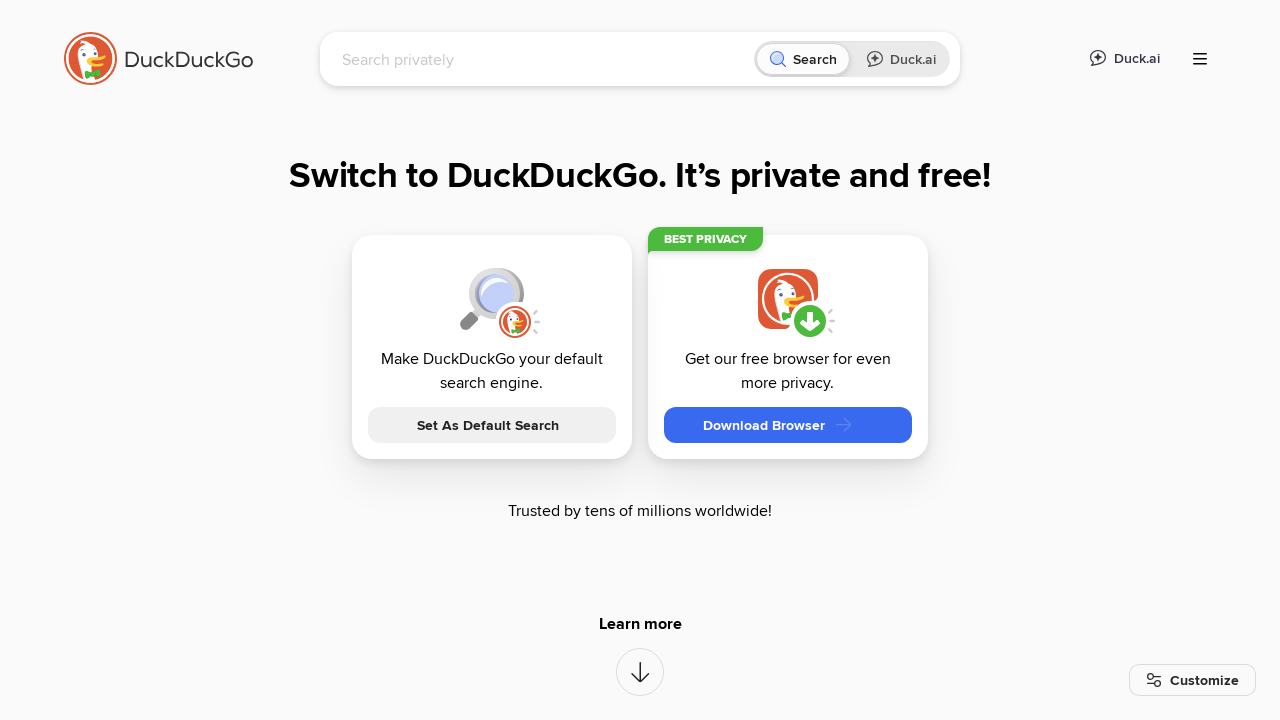

Verified page title contains 'DuckDuckGo'
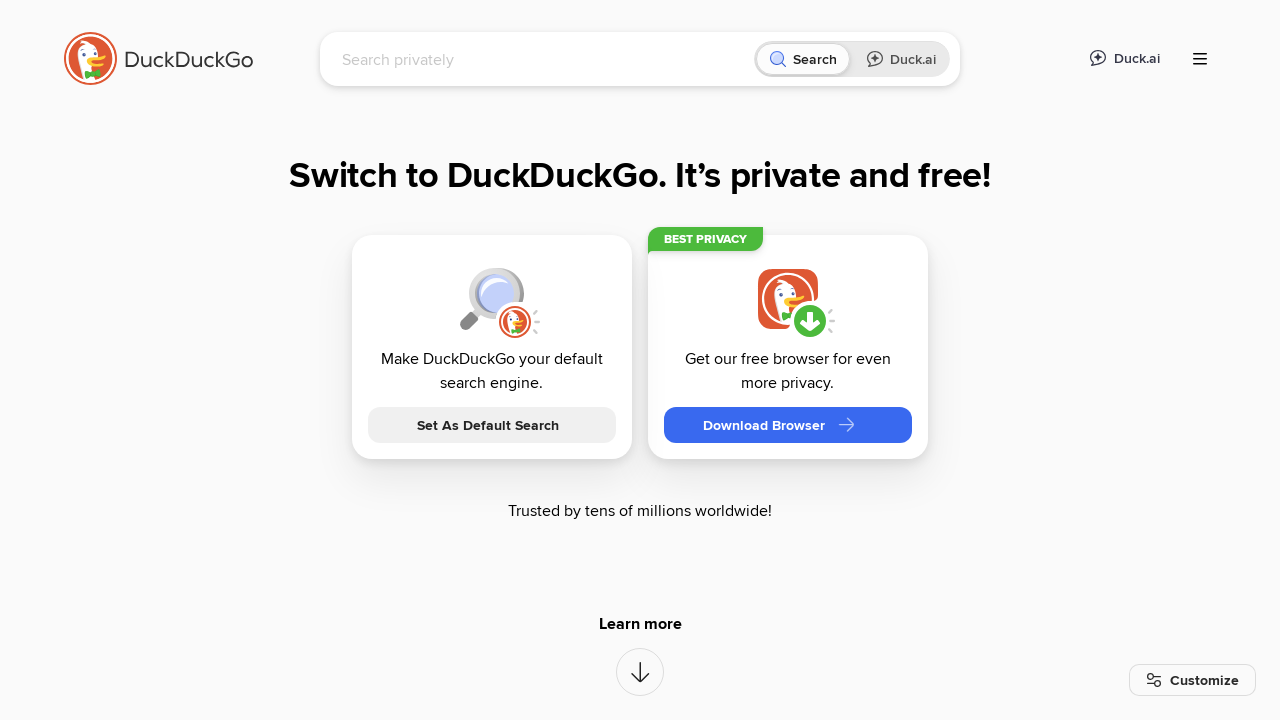

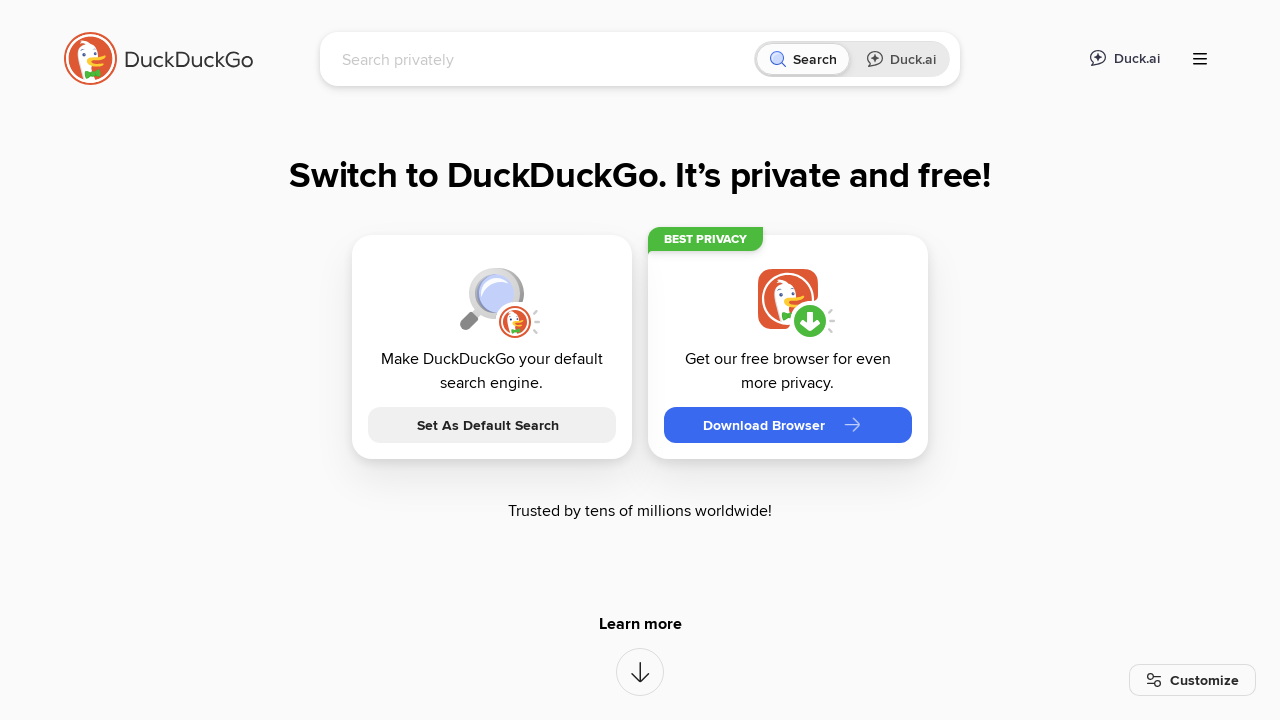